Tests opening multiple social media links in new windows by clicking Instagram and Facebook follow buttons

Starting URL: https://syntaxprojects.com/window-popup-modal-demo.php

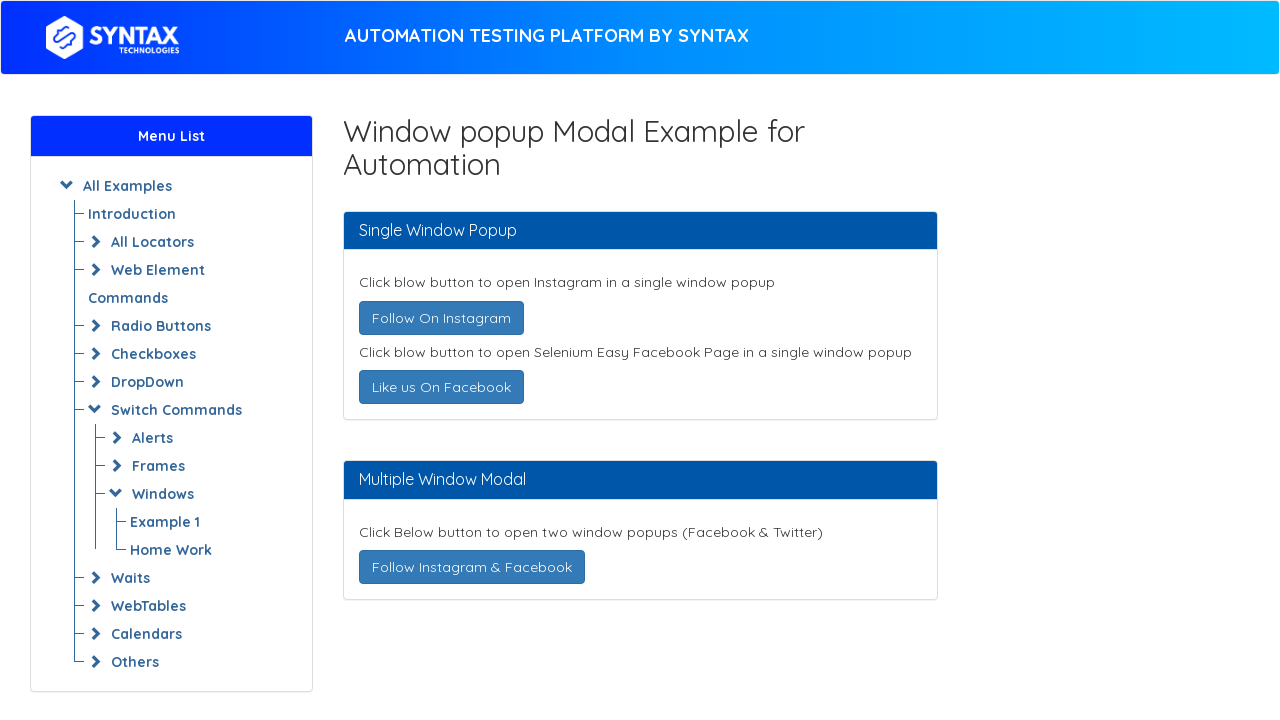

Clicked Instagram follow button to open new window at (441, 318) on a[title='Follow @syntaxtech on Instagram']
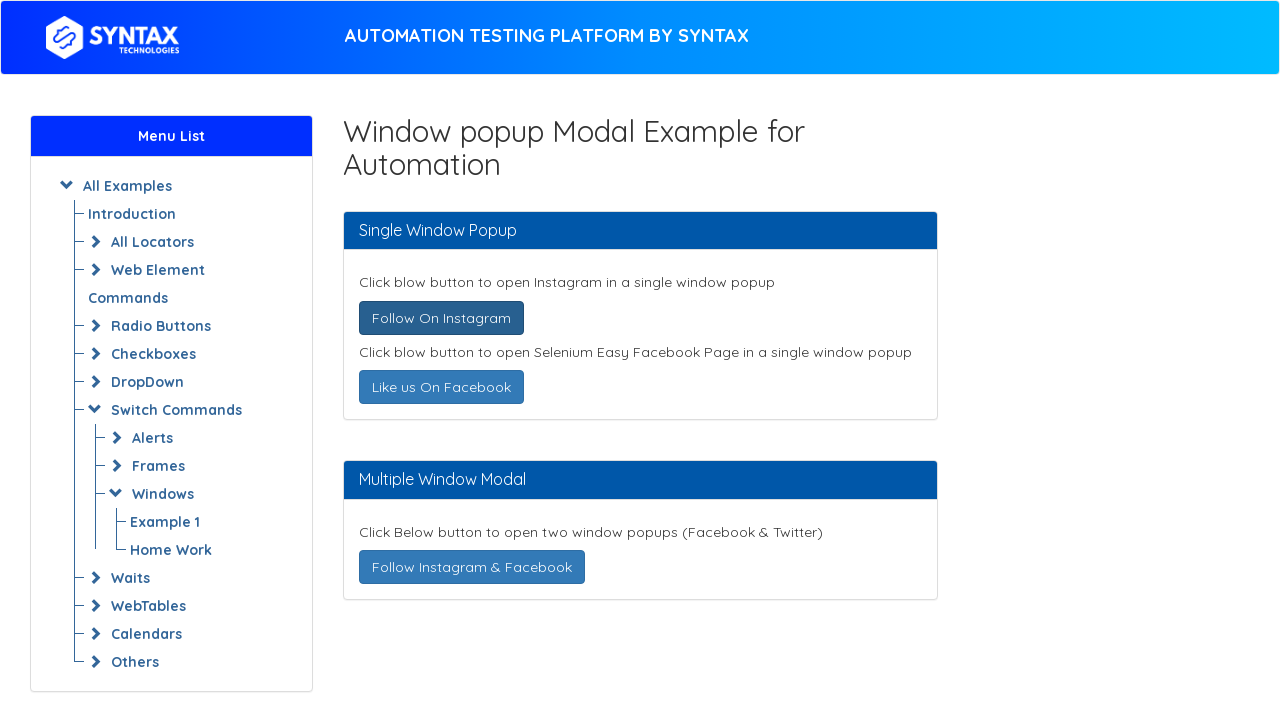

Waited 2 seconds for Instagram window to open
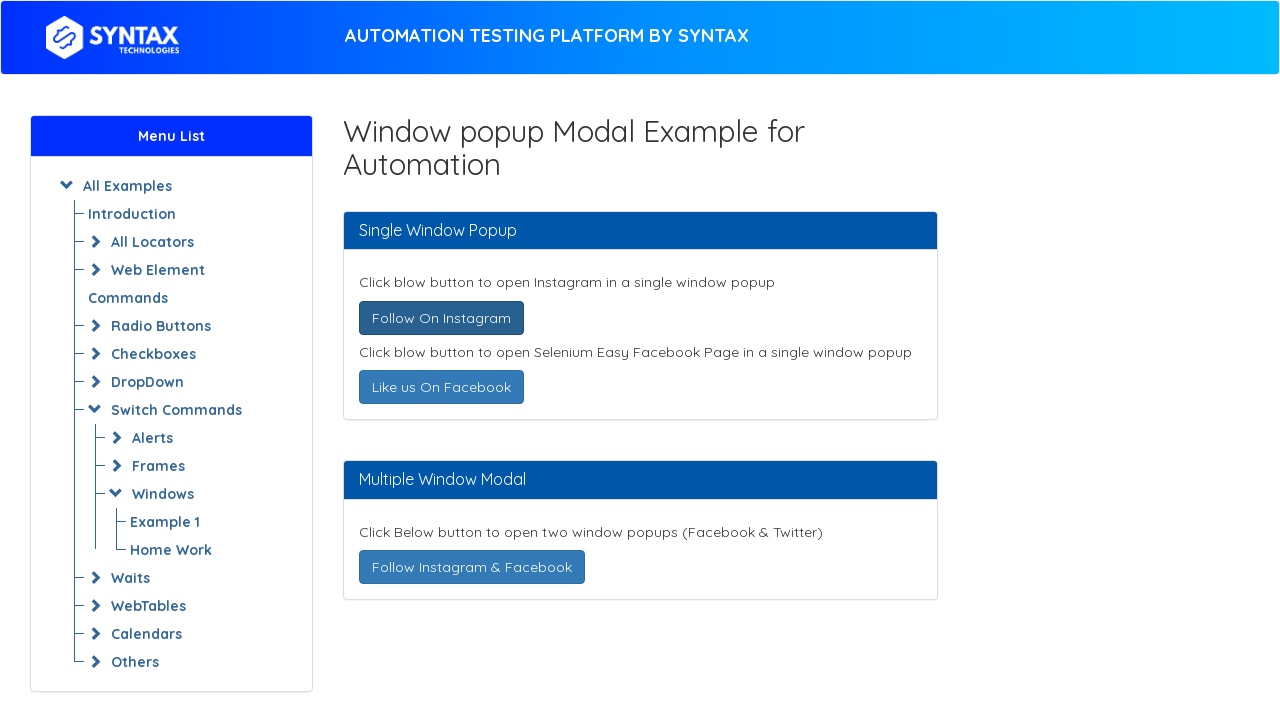

Clicked Facebook follow button to open new window at (441, 387) on a[title='Follow @syntaxtech on Facebook']
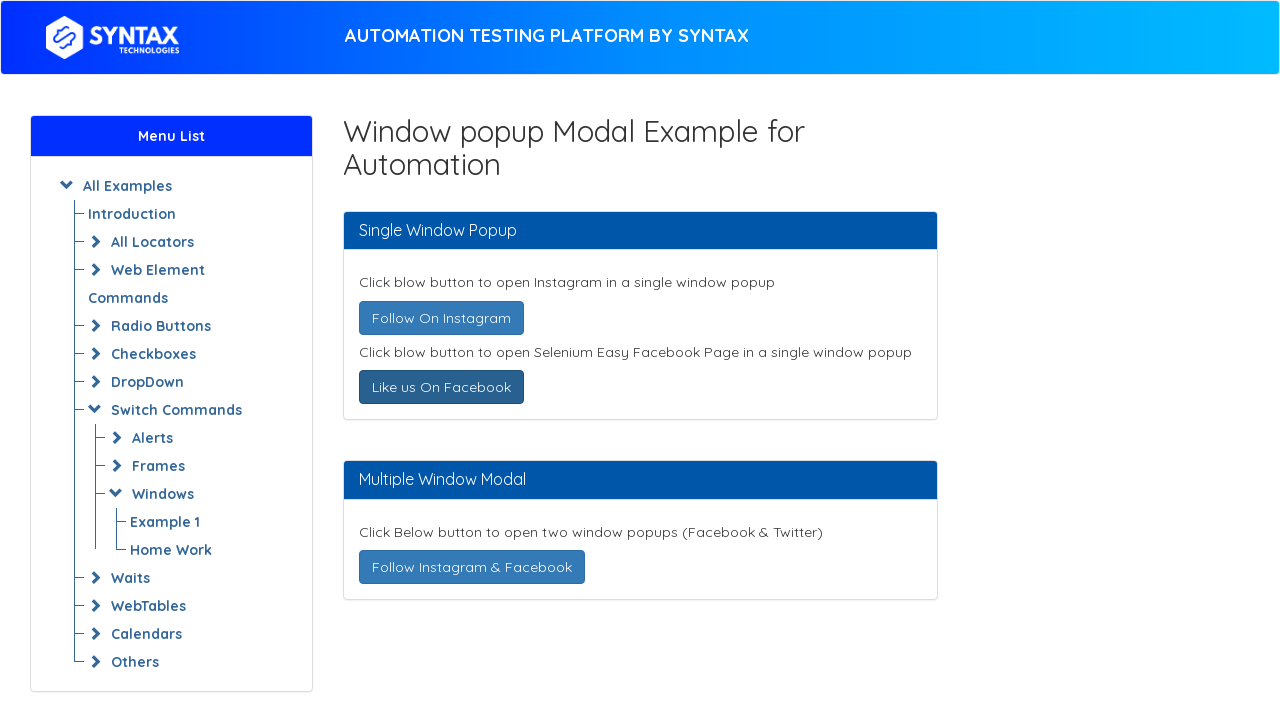

Retrieved all open windows/tabs - Total count: 2
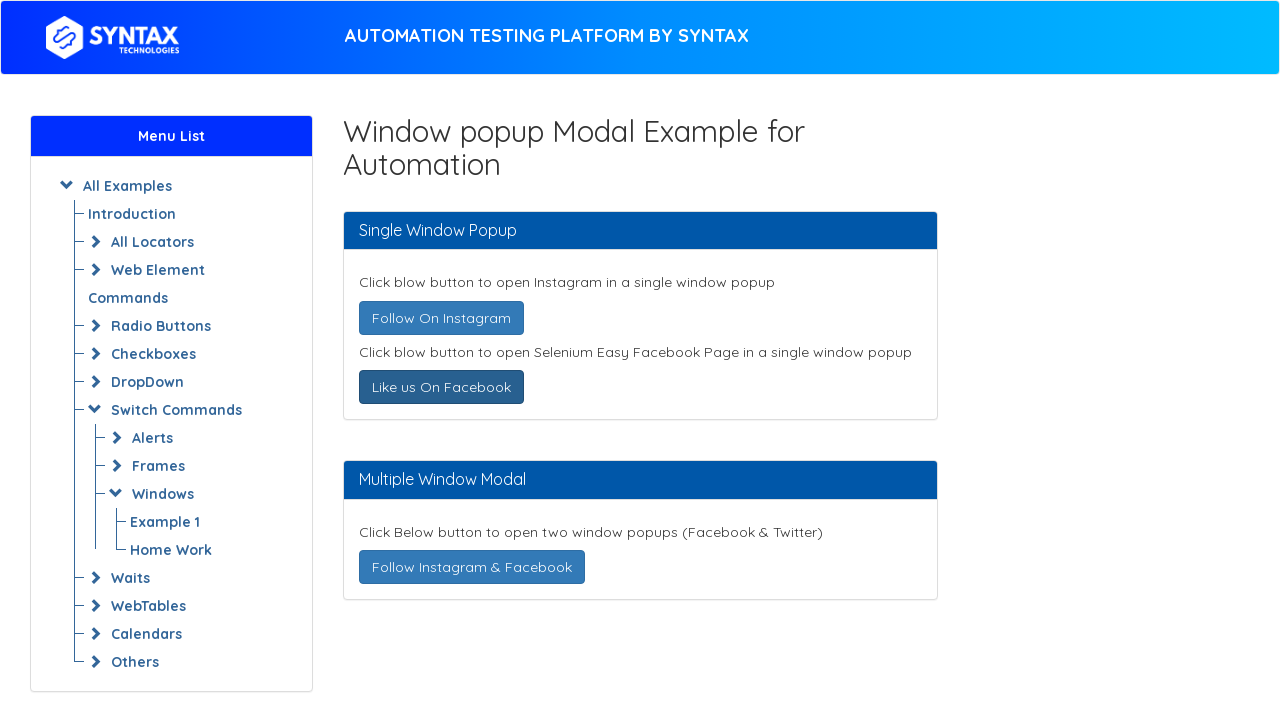

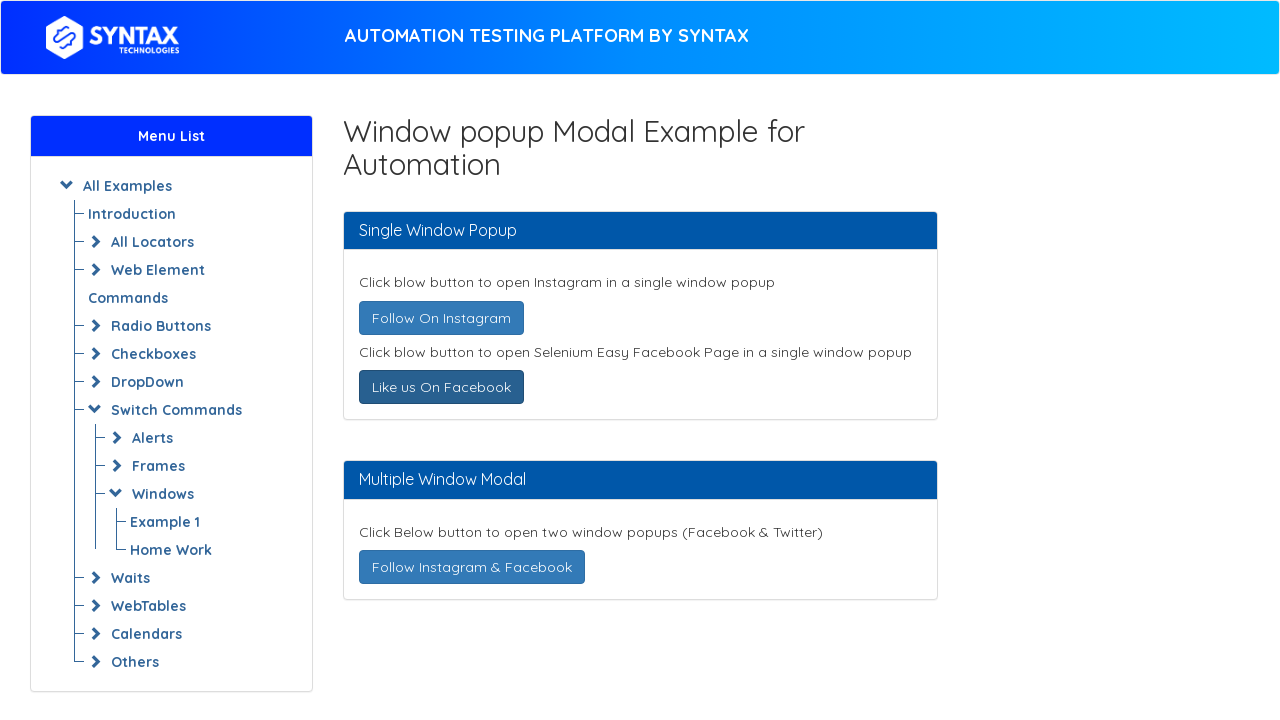